Tests that clicking clear completed removes completed items from the list

Starting URL: https://demo.playwright.dev/todomvc

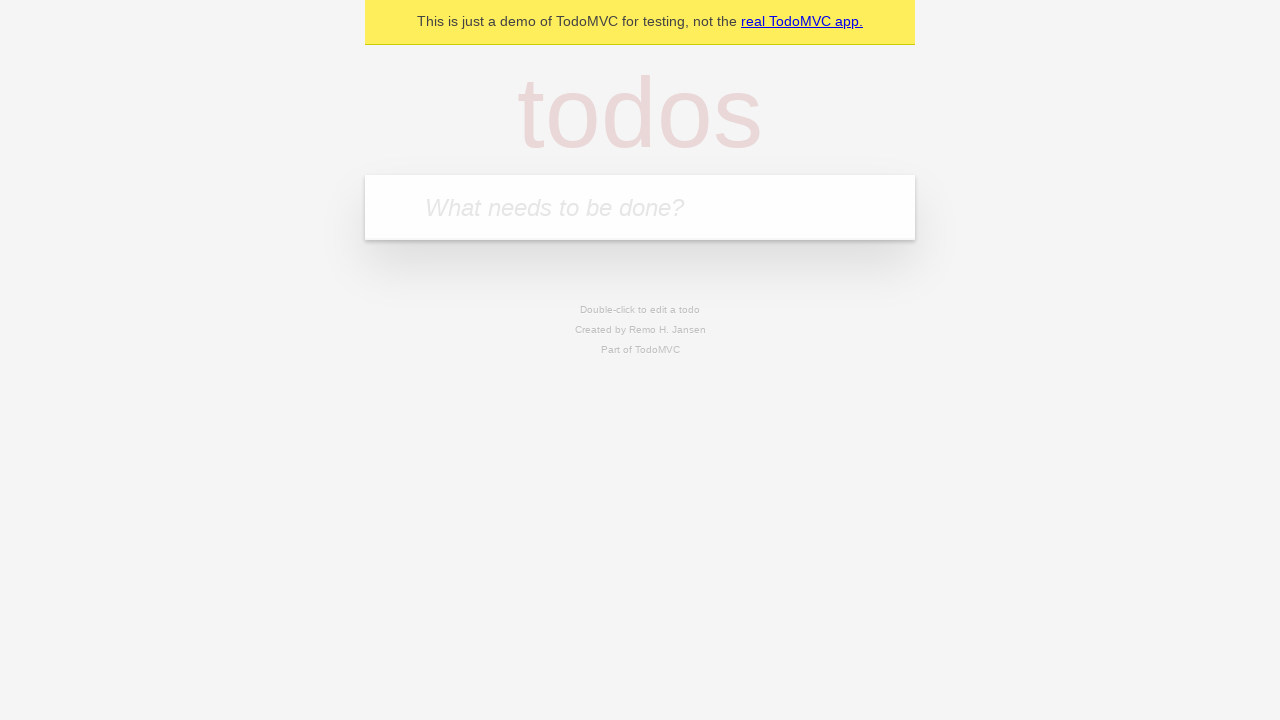

Filled new todo input with 'buy some cheese' on .new-todo
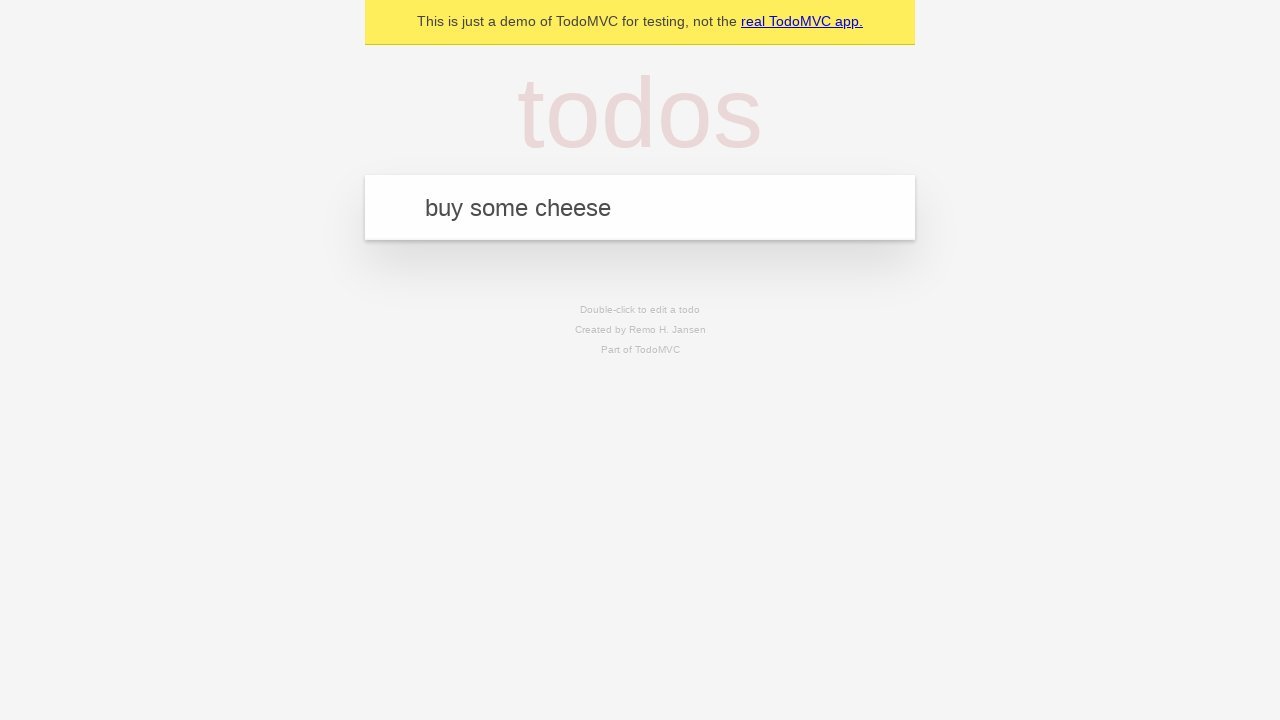

Pressed Enter to add first todo on .new-todo
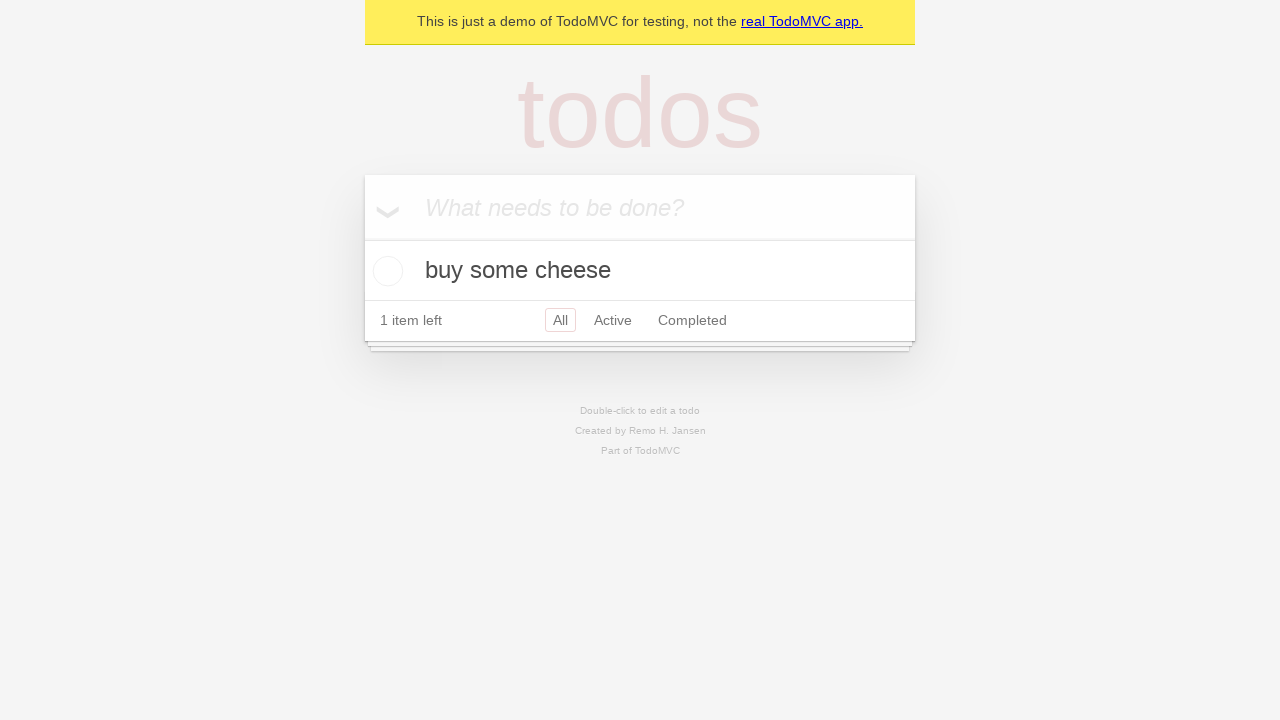

Filled new todo input with 'feed the cat' on .new-todo
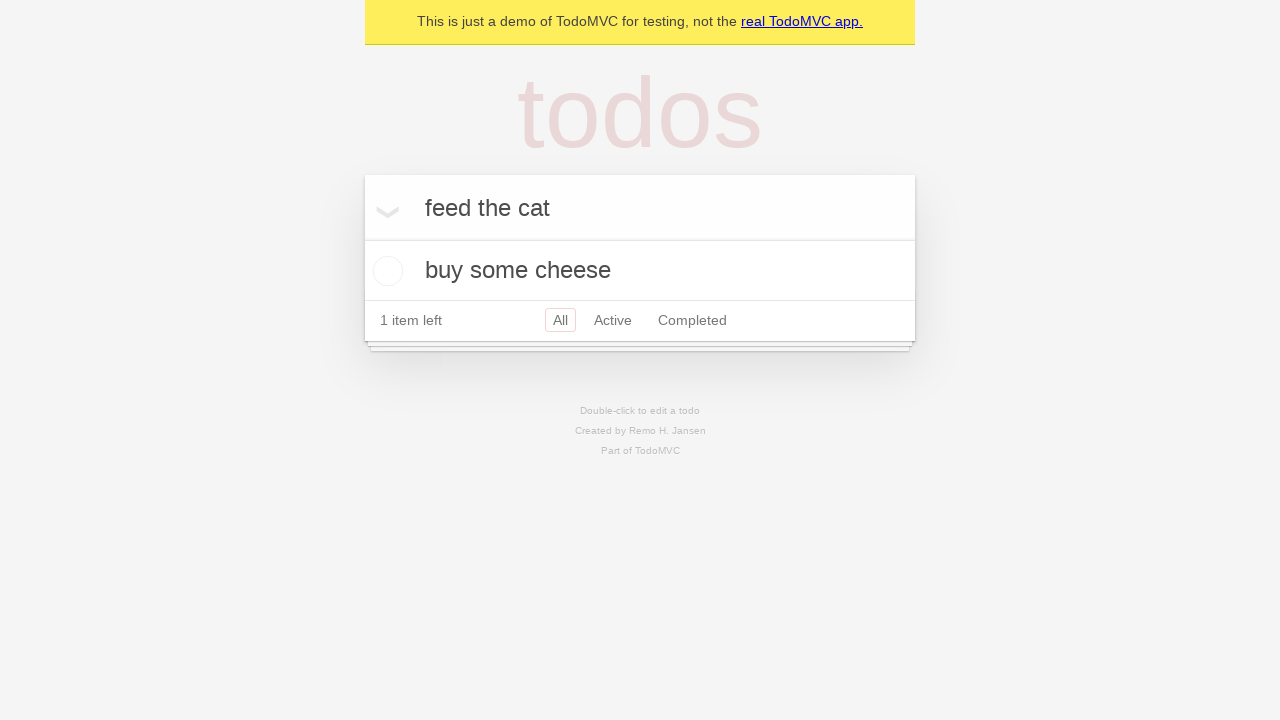

Pressed Enter to add second todo on .new-todo
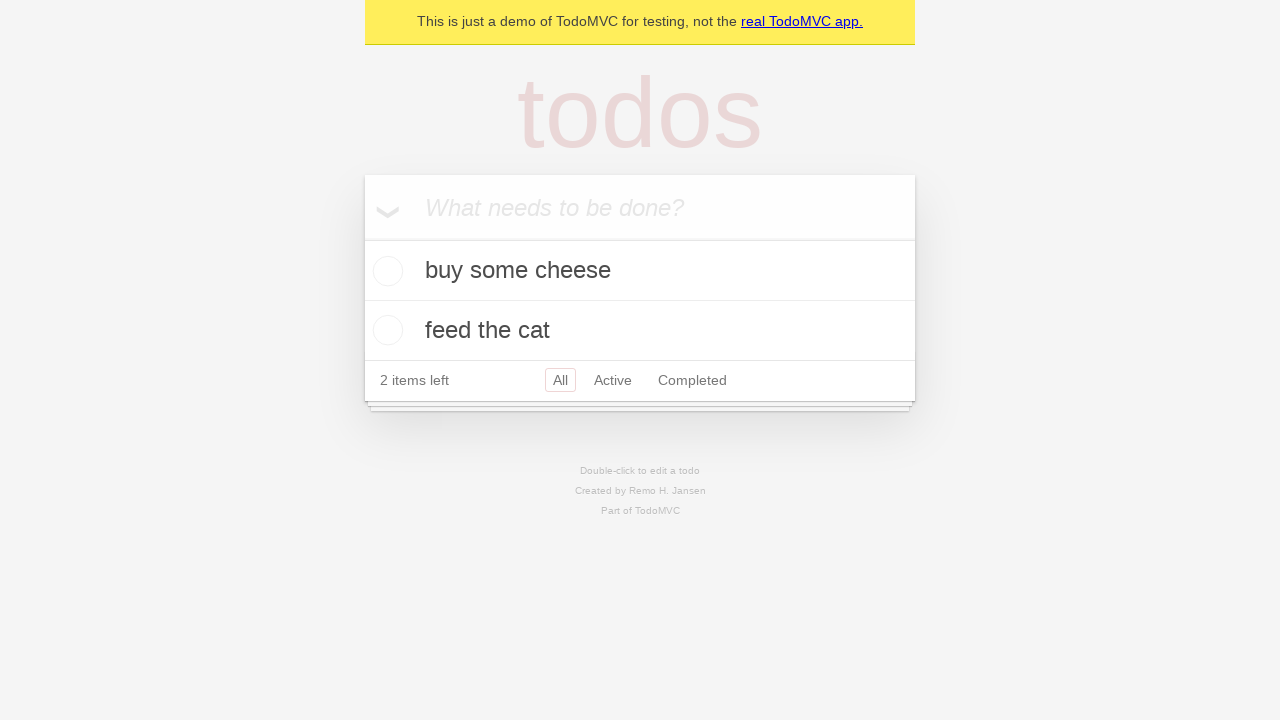

Filled new todo input with 'book a doctors appointment' on .new-todo
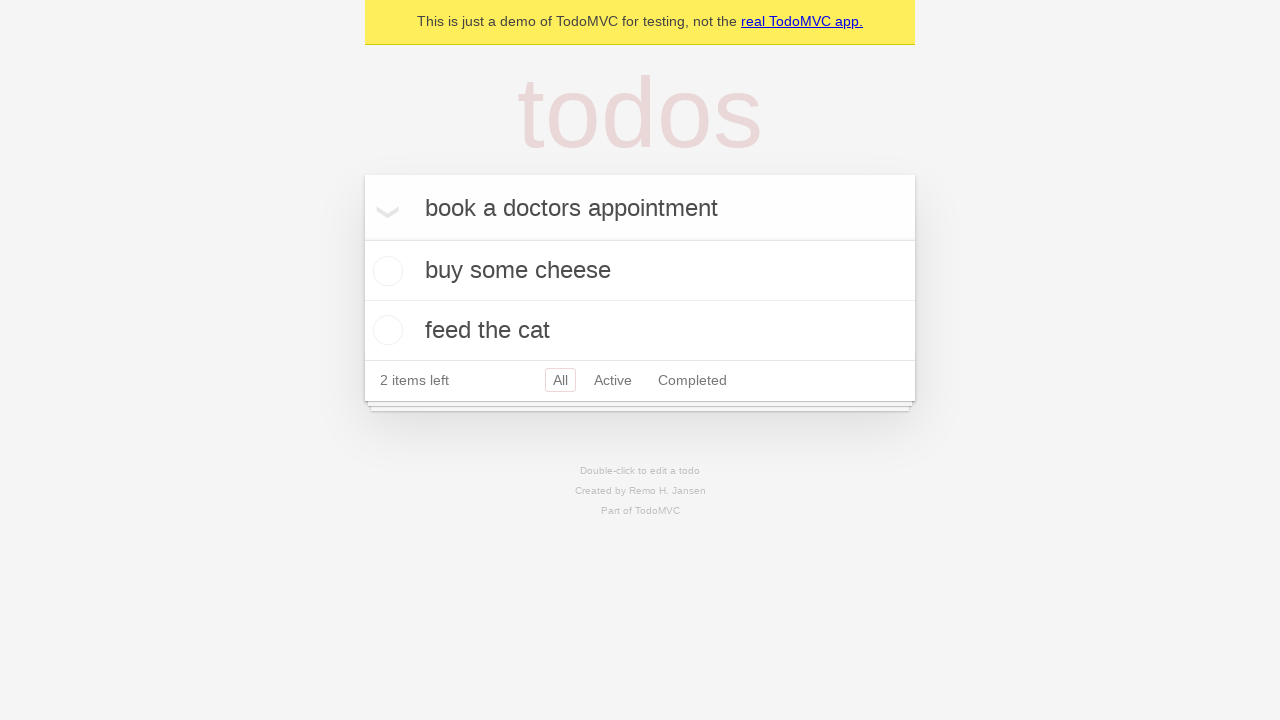

Pressed Enter to add third todo on .new-todo
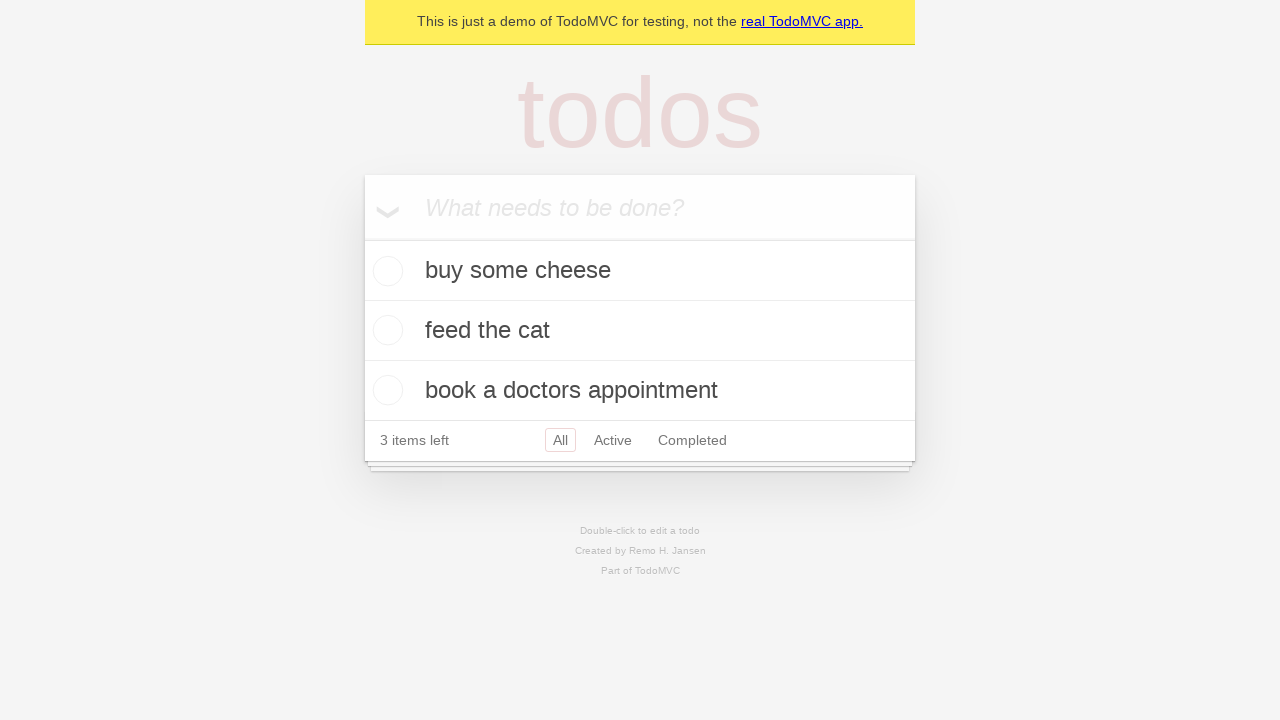

Checked the second todo item to mark it as completed at (385, 330) on .todo-list li >> nth=1 >> .toggle
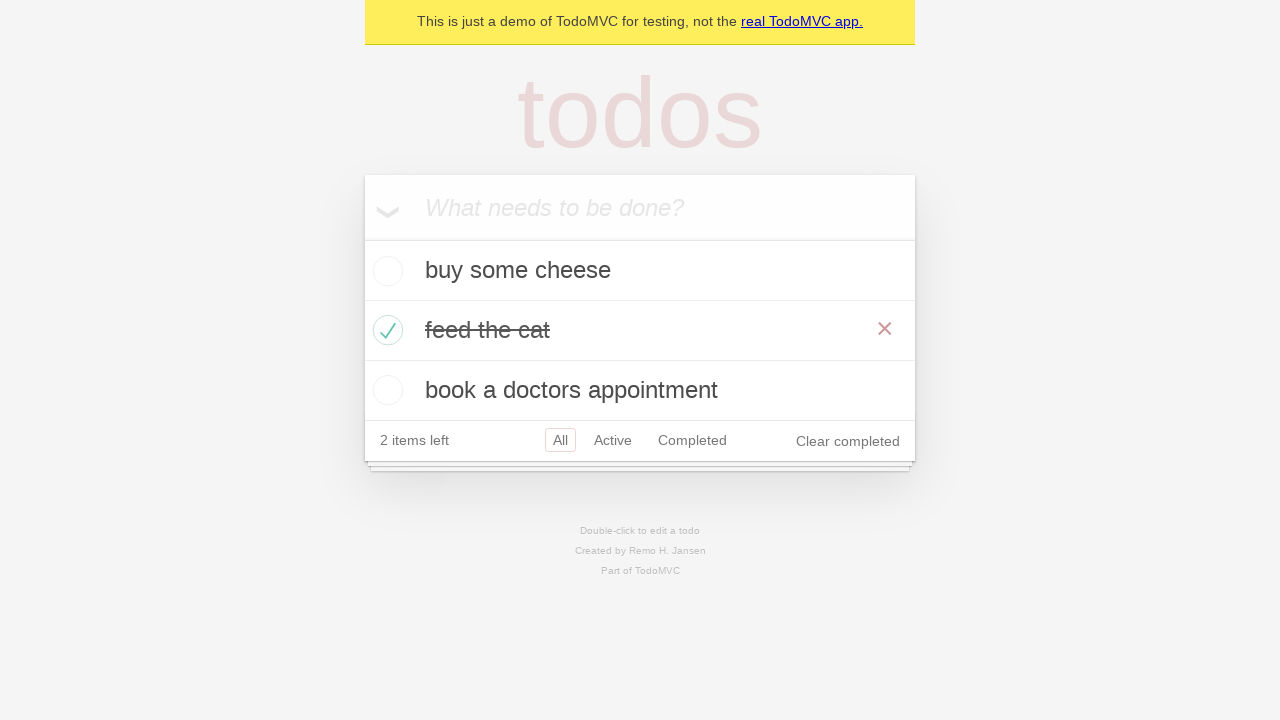

Clicked 'Clear completed' button to remove completed items at (848, 441) on .clear-completed
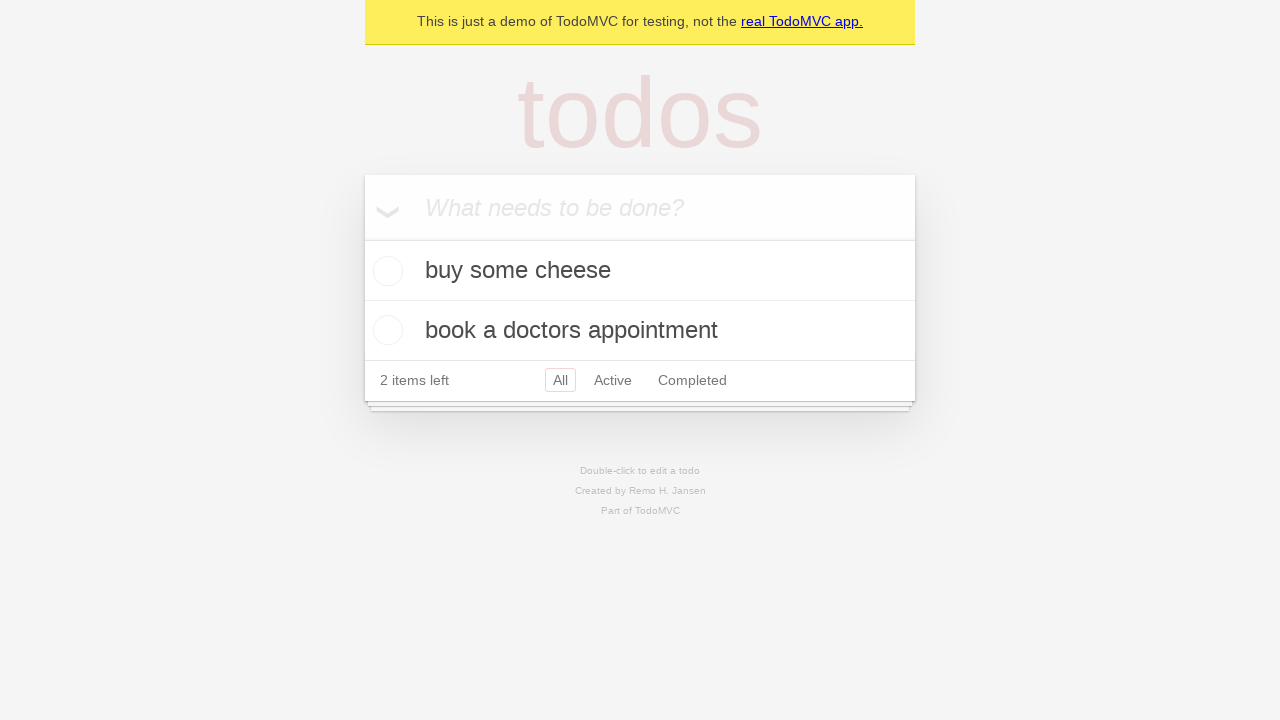

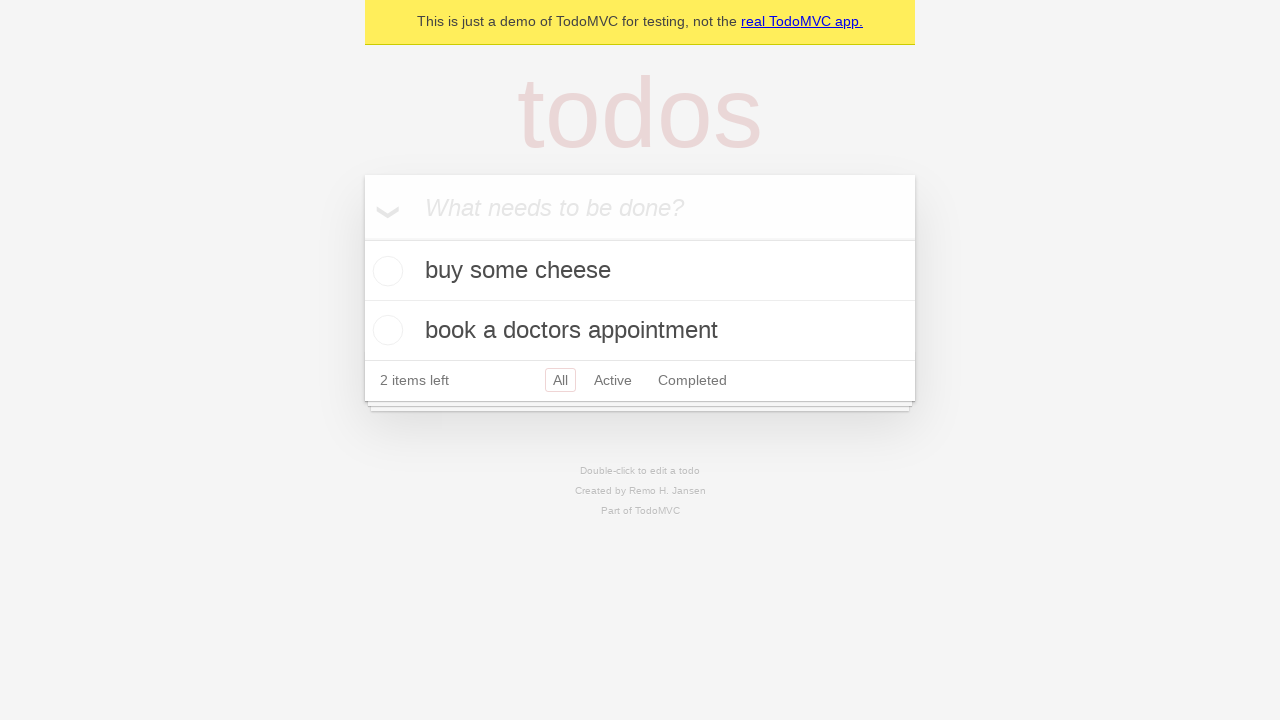